Tests successful login with valid demo credentials and verifies the "Secure Area" text appears

Starting URL: http://the-internet.herokuapp.com/login

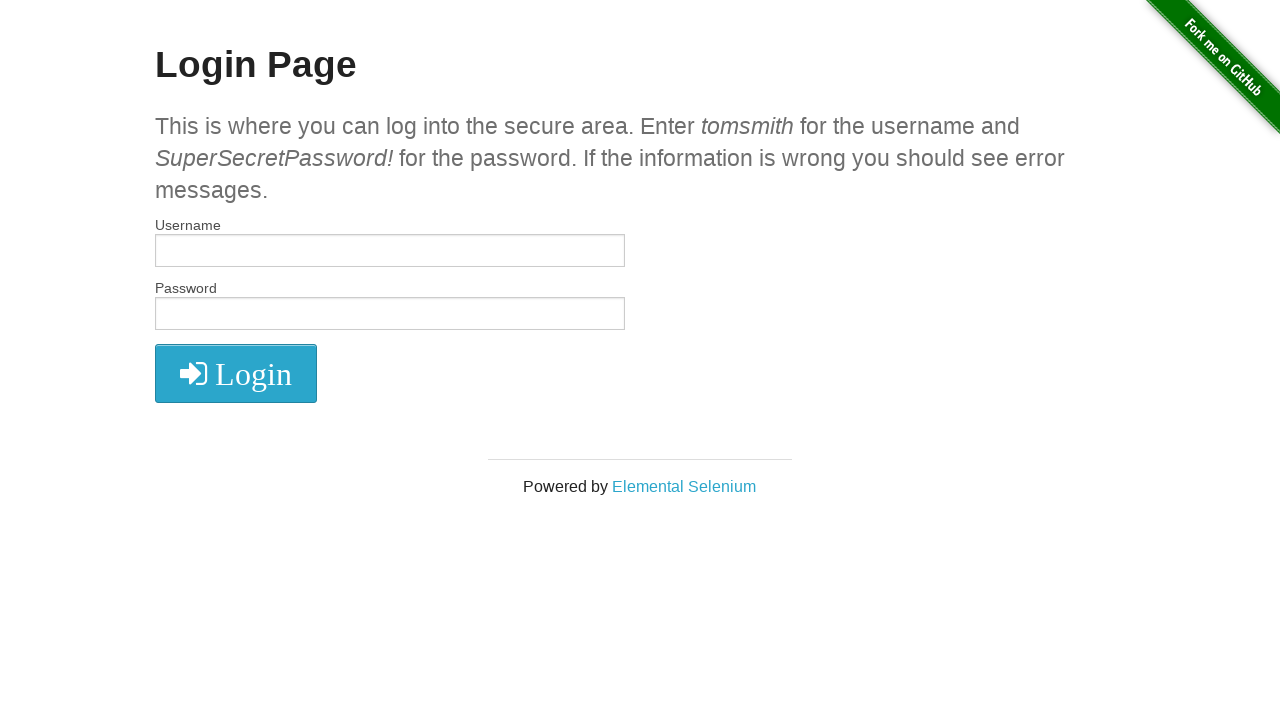

Filled username field with 'tomsmith' on #username
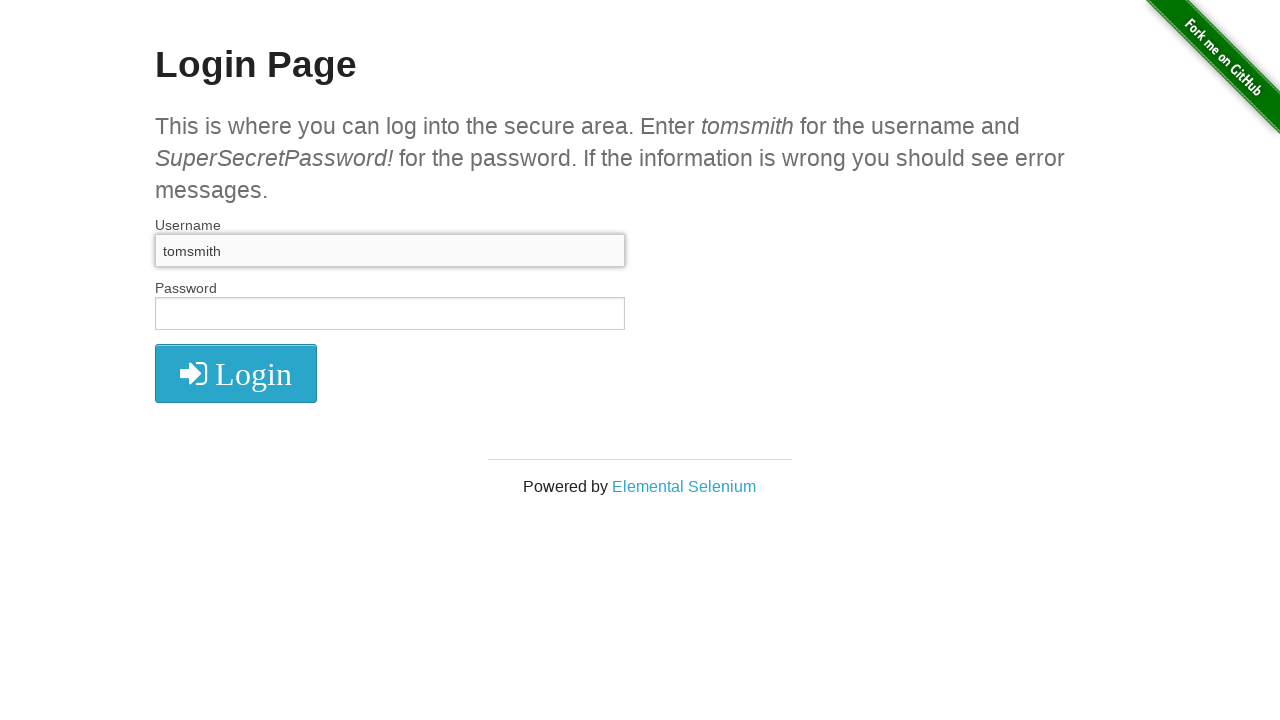

Filled password field with 'SuperSecretPassword!' on #password
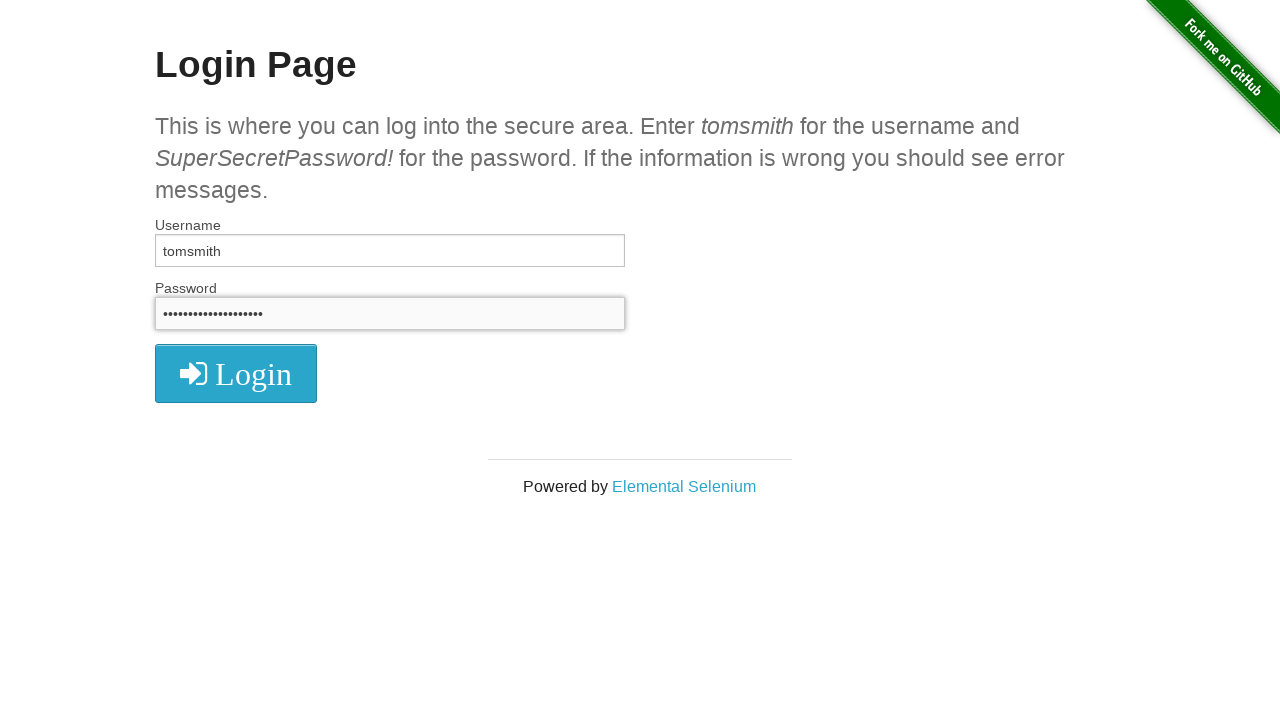

Clicked LOGIN button at (236, 374) on xpath=//*[@id='login']/button/i
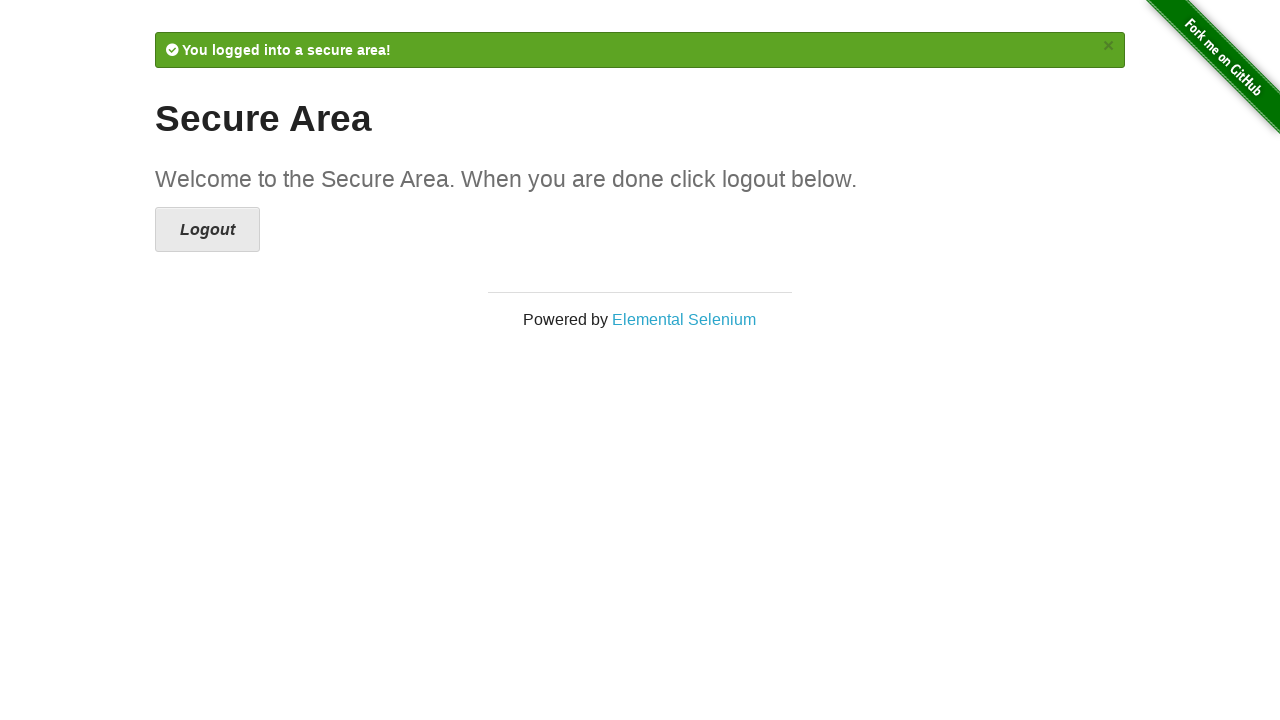

Verified 'Secure Area' text appeared - login successful
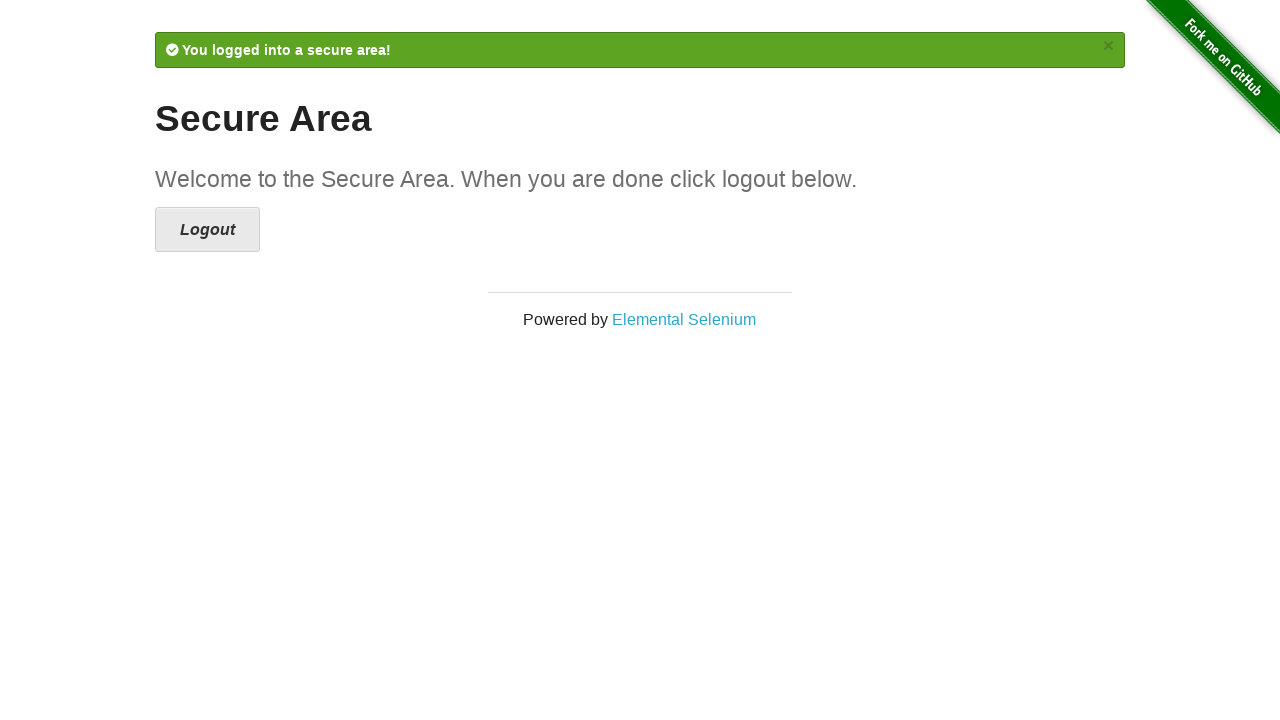

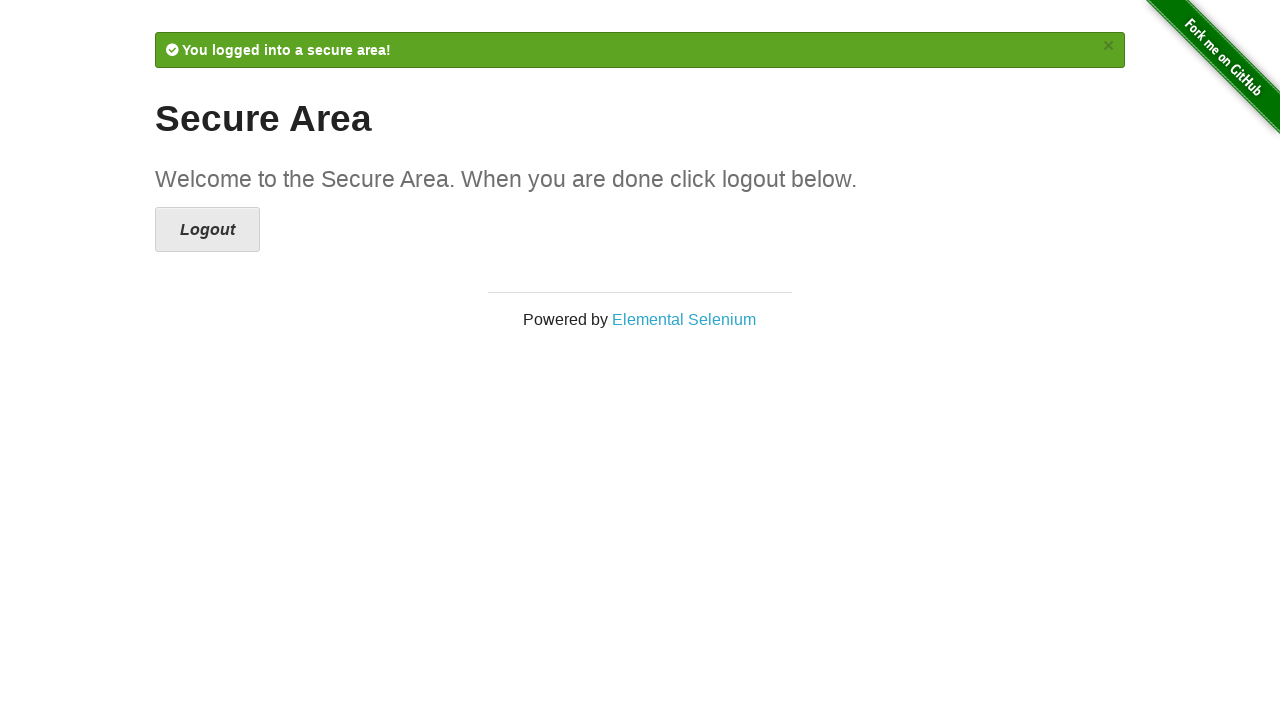